Tests the DemoQA text box form by filling in user information fields (name, email, current address, permanent address) and submitting the form

Starting URL: https://demoqa.com/text-box

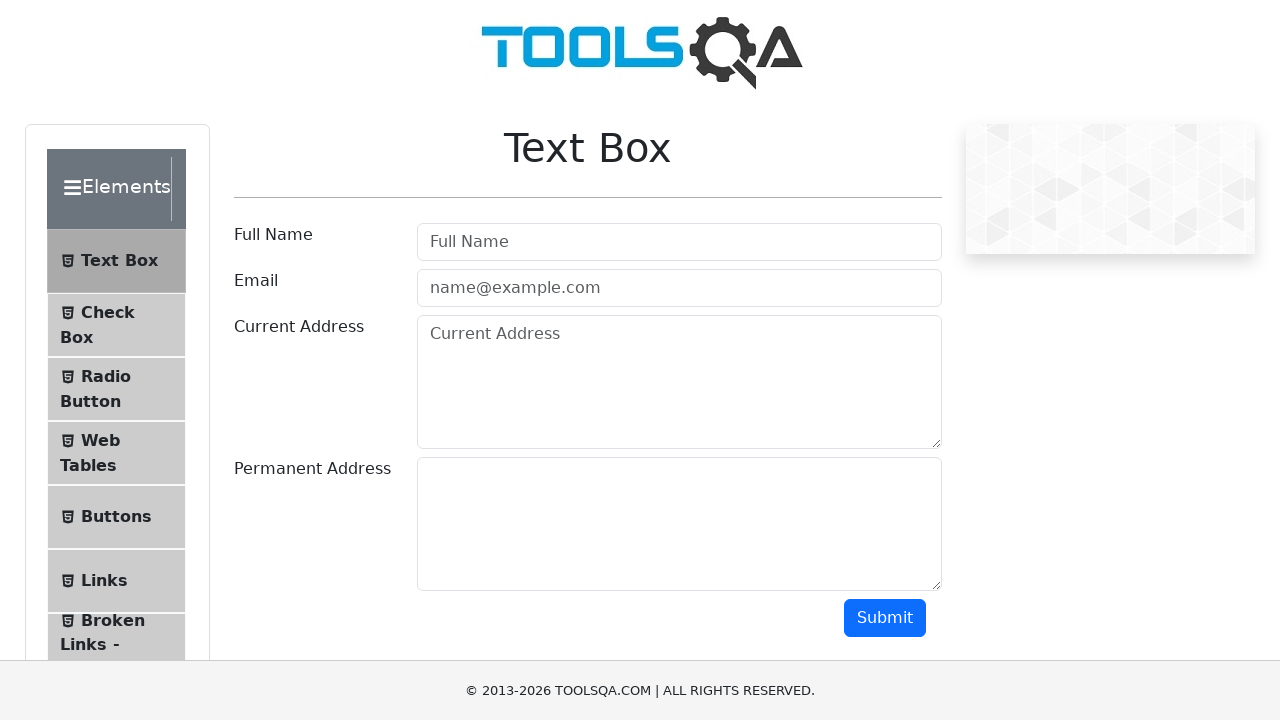

Filled in user name field with 'John Smith' on #userName
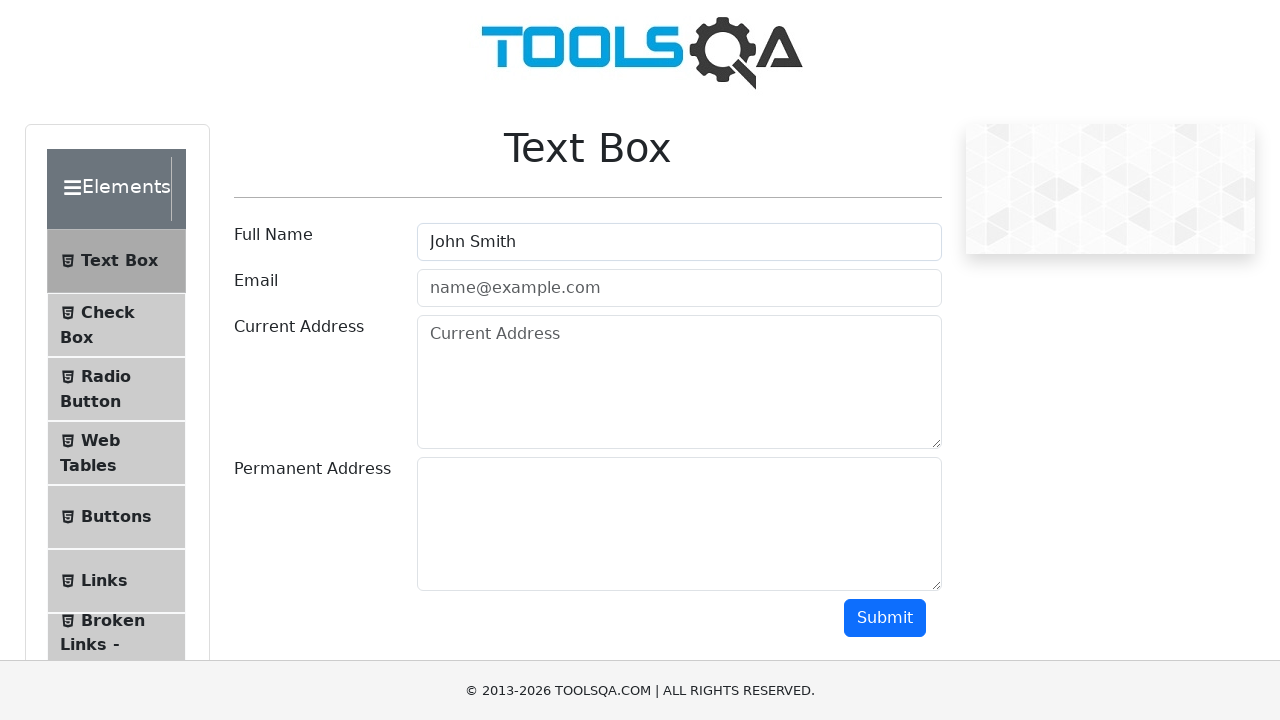

Filled in email field with 'john.smith@example.com' on #userEmail
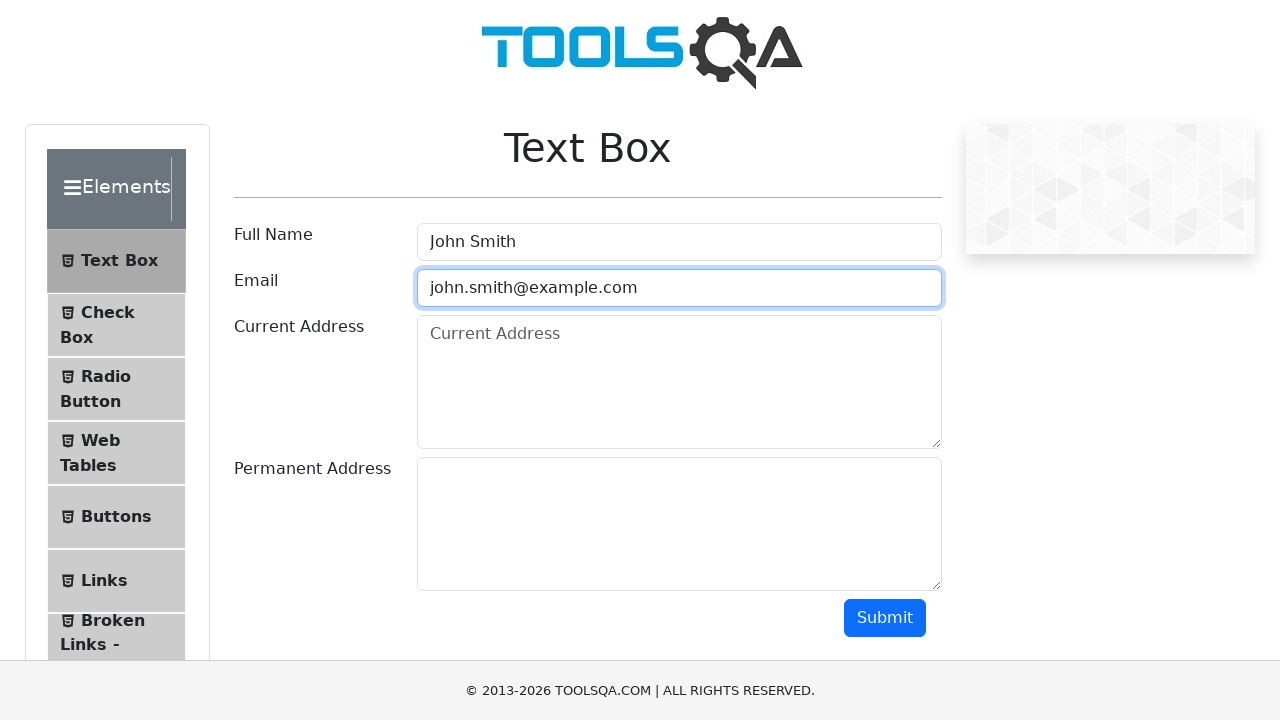

Filled in current address field with '123 Main Street, Apt 4B, New York, NY 10001' on #currentAddress
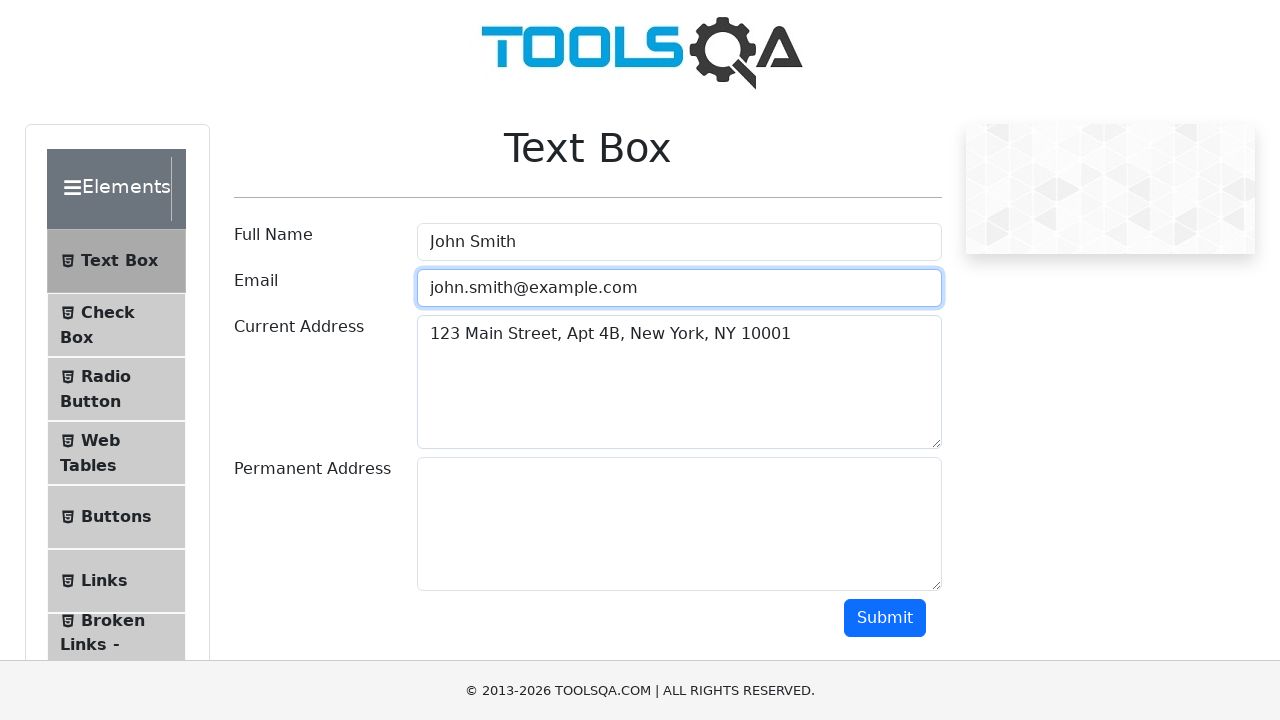

Filled in permanent address field with '456 Oak Avenue, Suite 200, Boston, MA 02101' on #permanentAddress
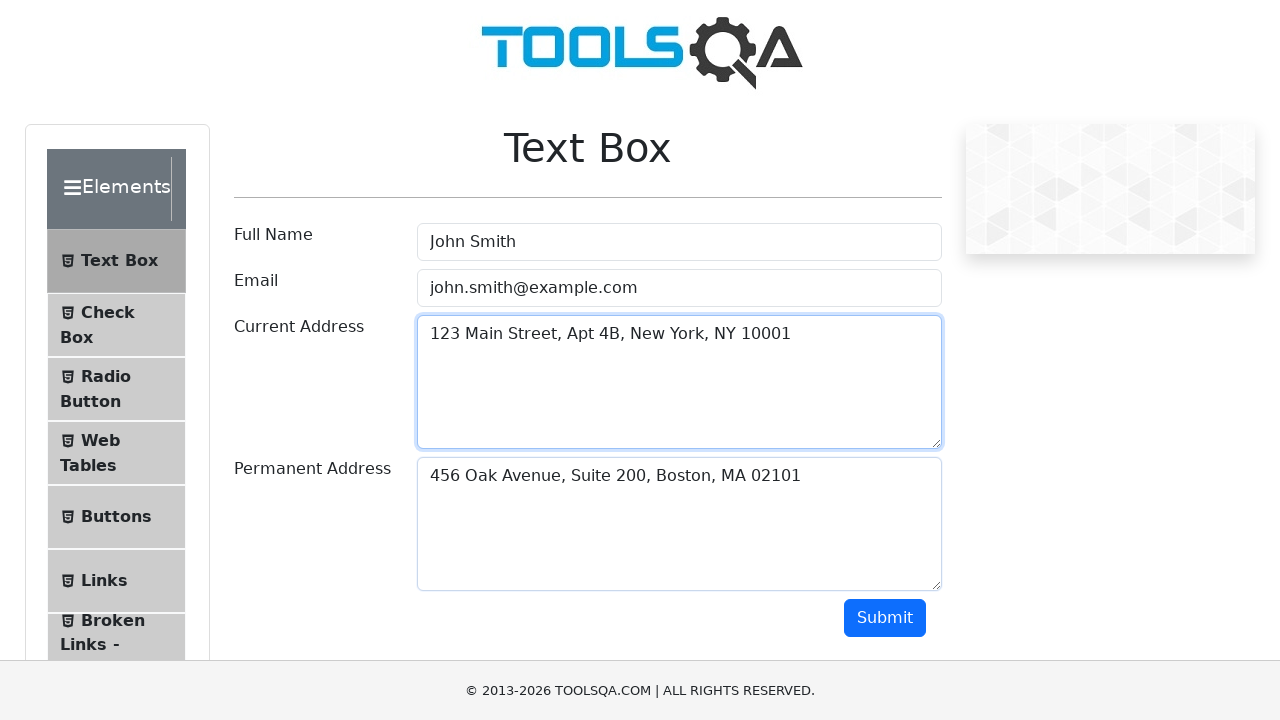

Clicked submit button to submit the form at (885, 618) on #submit
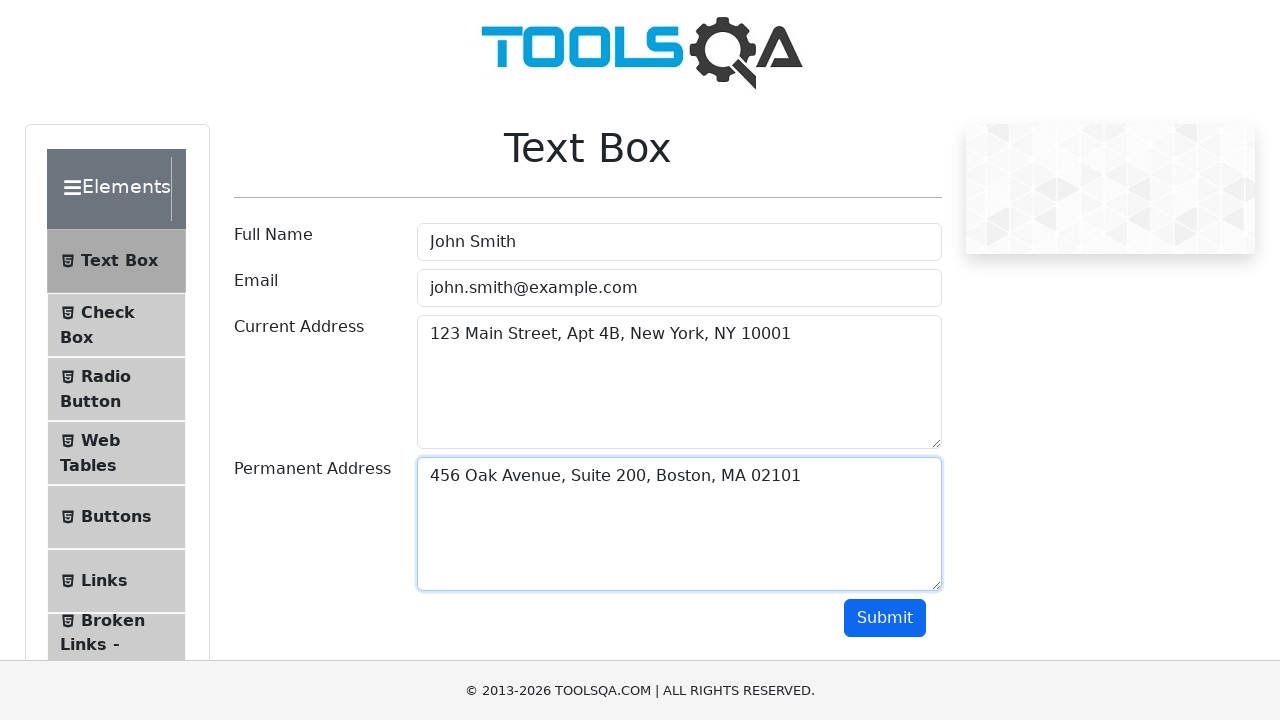

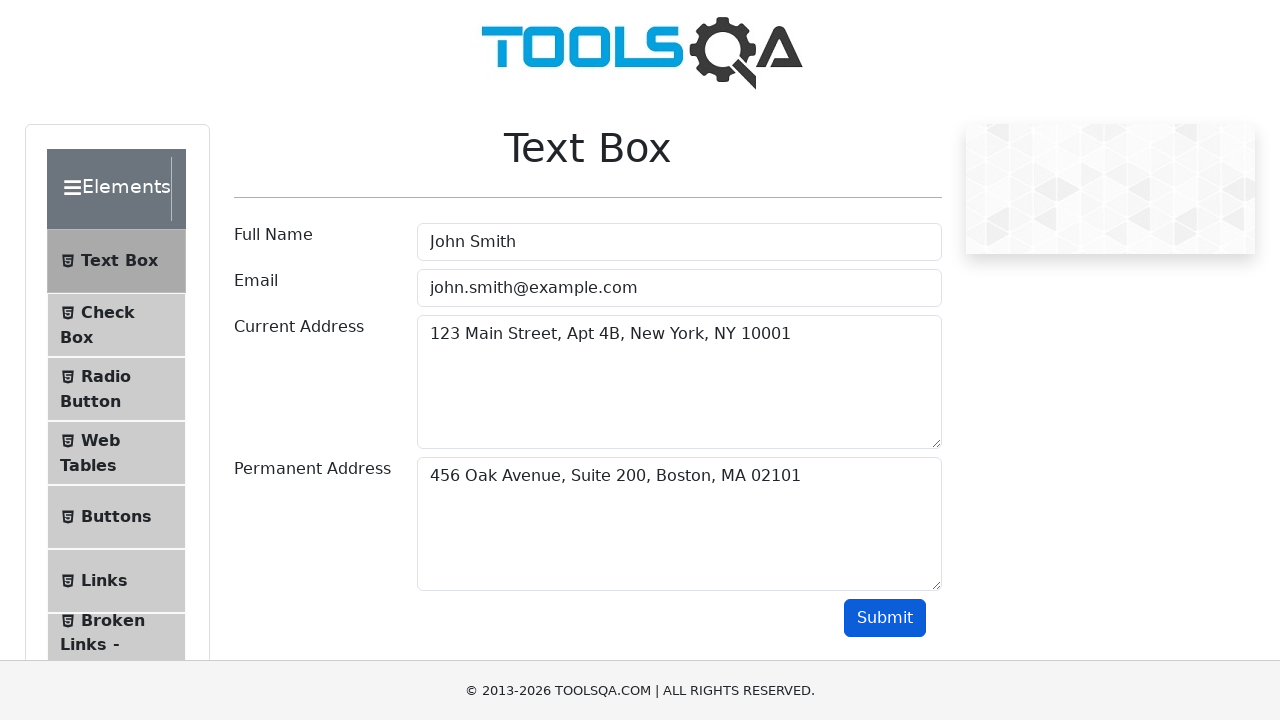